Tests dynamic dropdown functionality by typing "it" in the country field and selecting "Italy" from the auto-suggestions

Starting URL: https://rahulshettyacademy.com/dropdownsPractise/

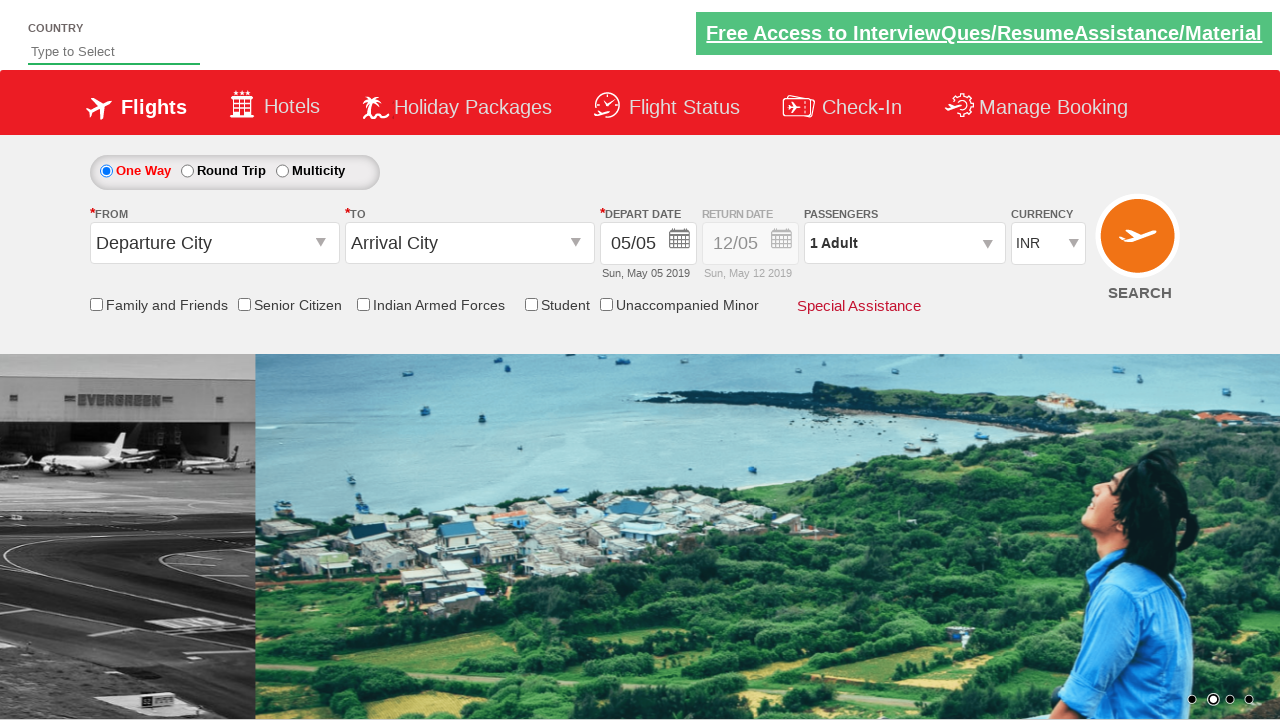

Typed 'it' in the country autosuggest field on #autosuggest
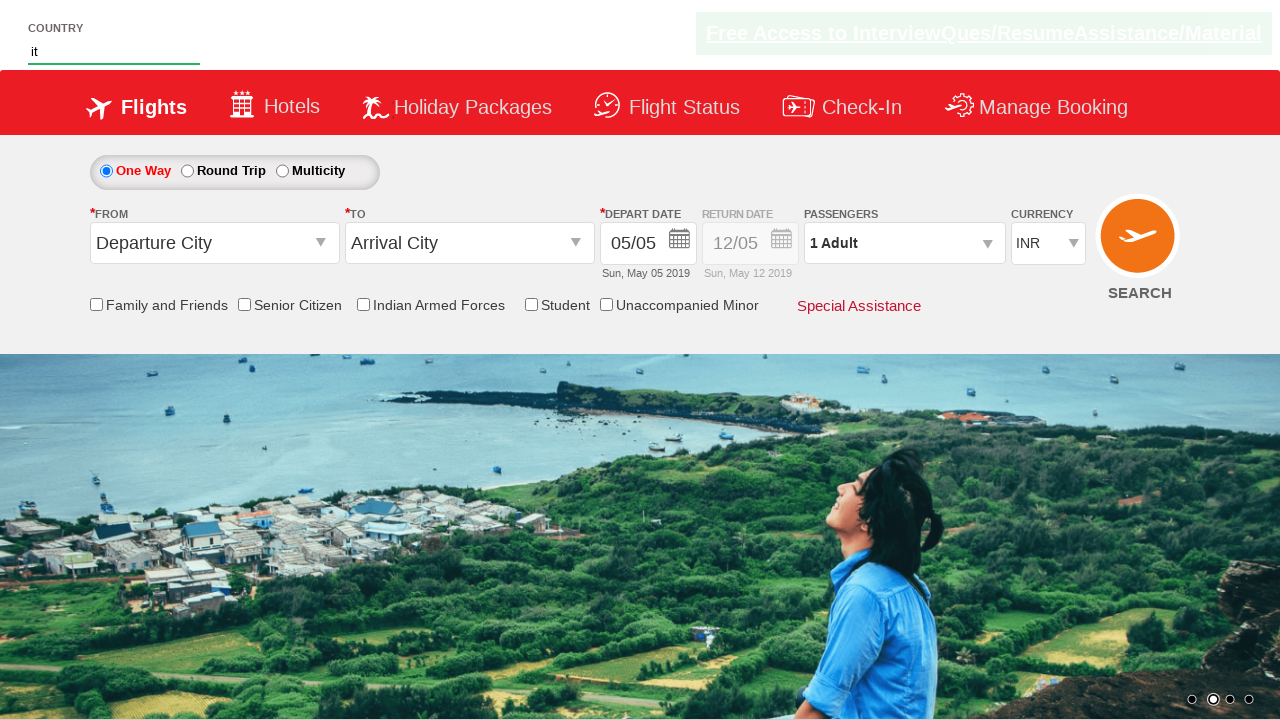

Waited for dropdown options to appear
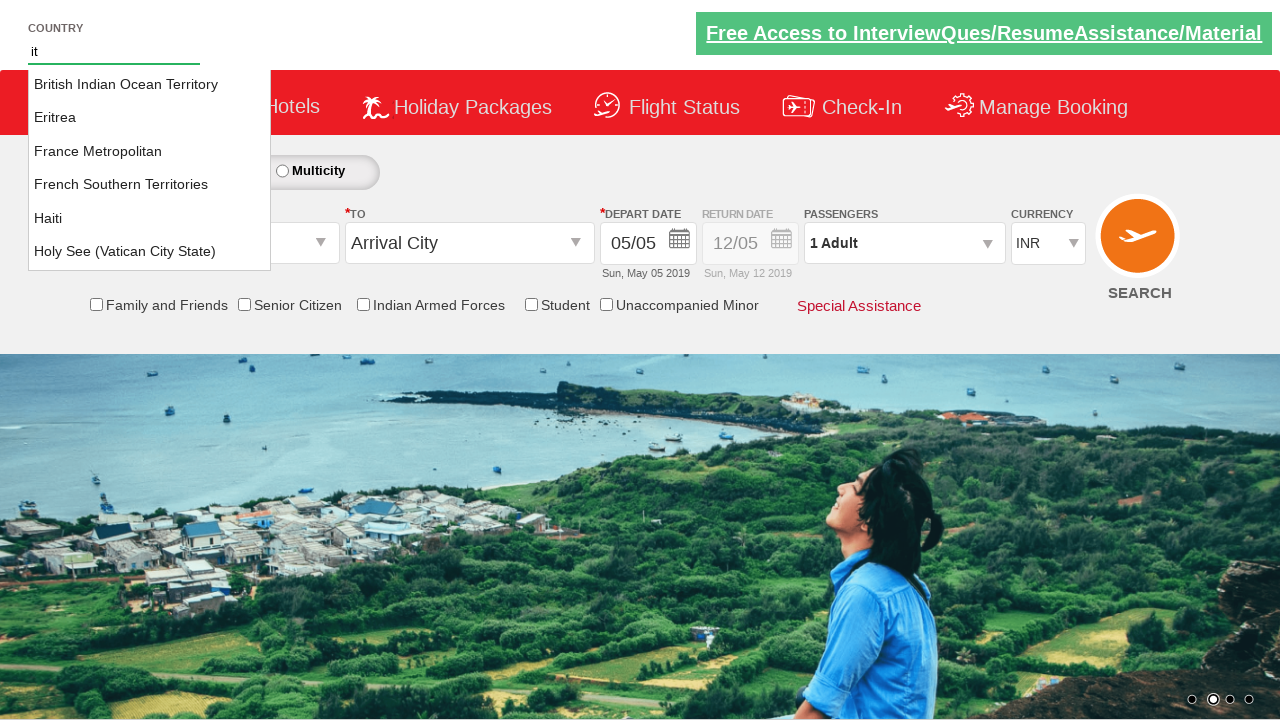

Found and clicked on 'Italy' from the dropdown options at (150, 253) on li[role='presentation'] a >> nth=6
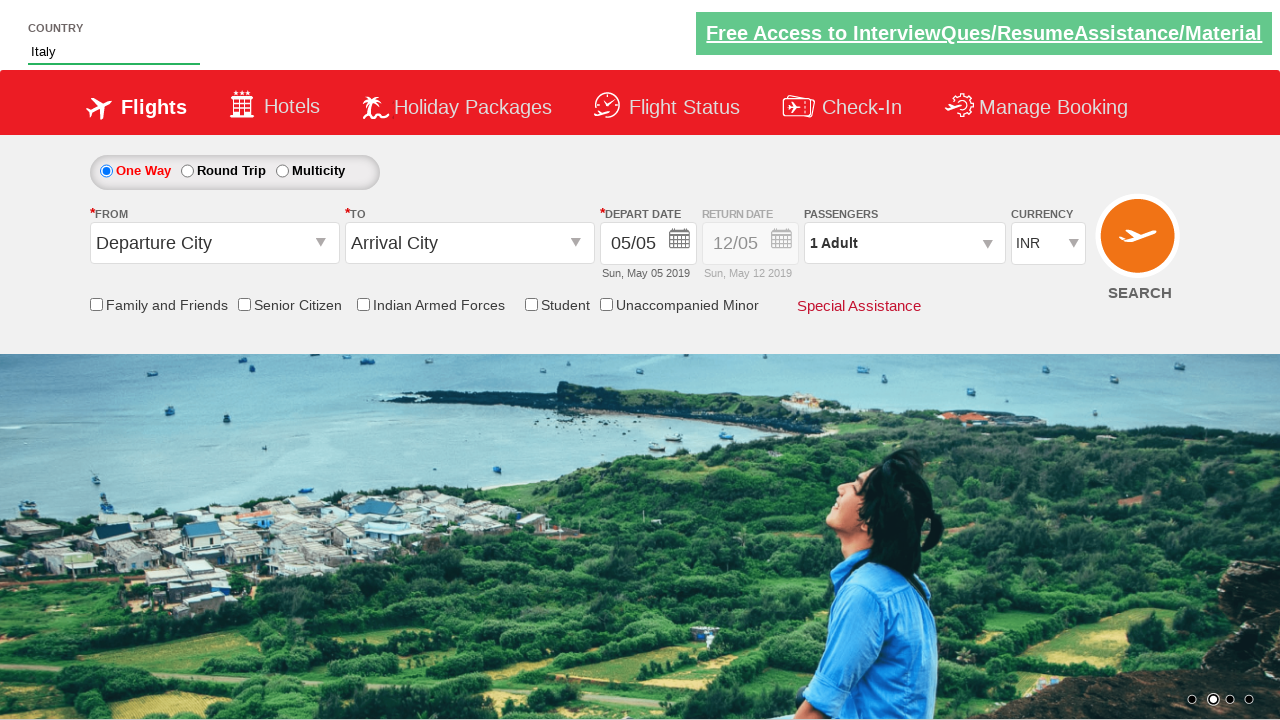

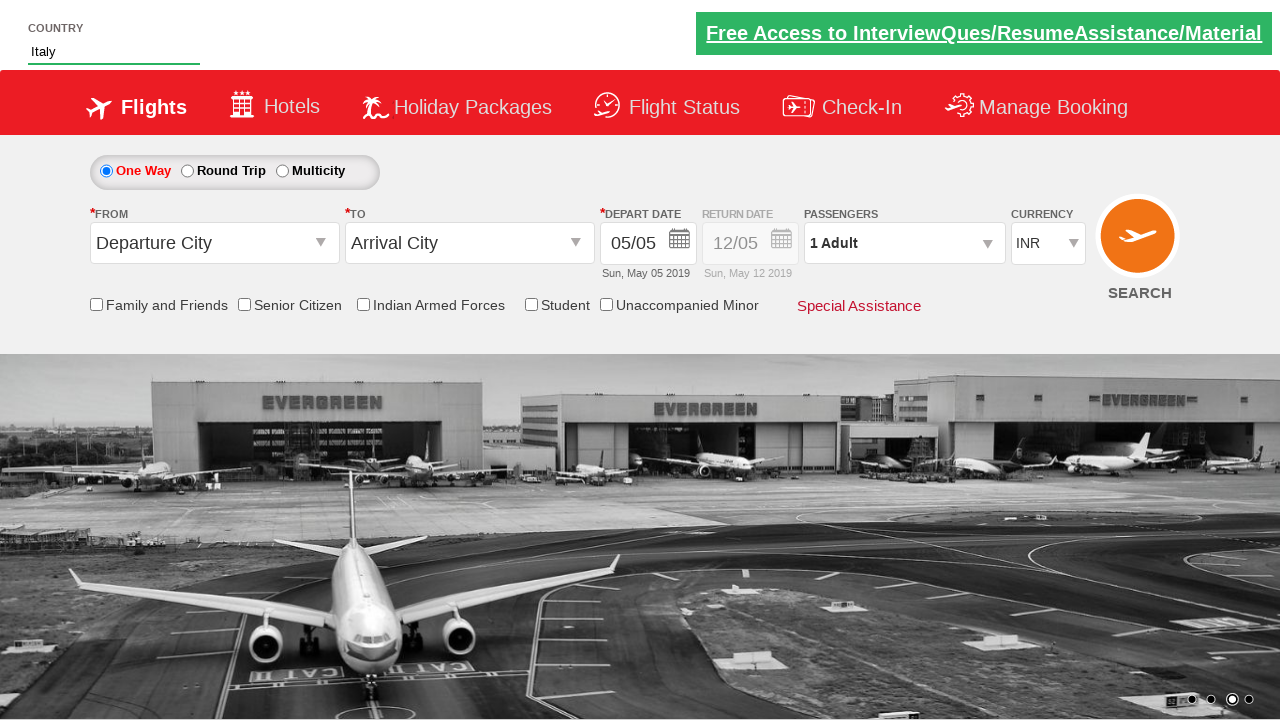